Tests job search functionality on cv.lv by entering search keywords, submitting the search form, and verifying that job listing results are displayed

Starting URL: https://www.cv.lv/lv

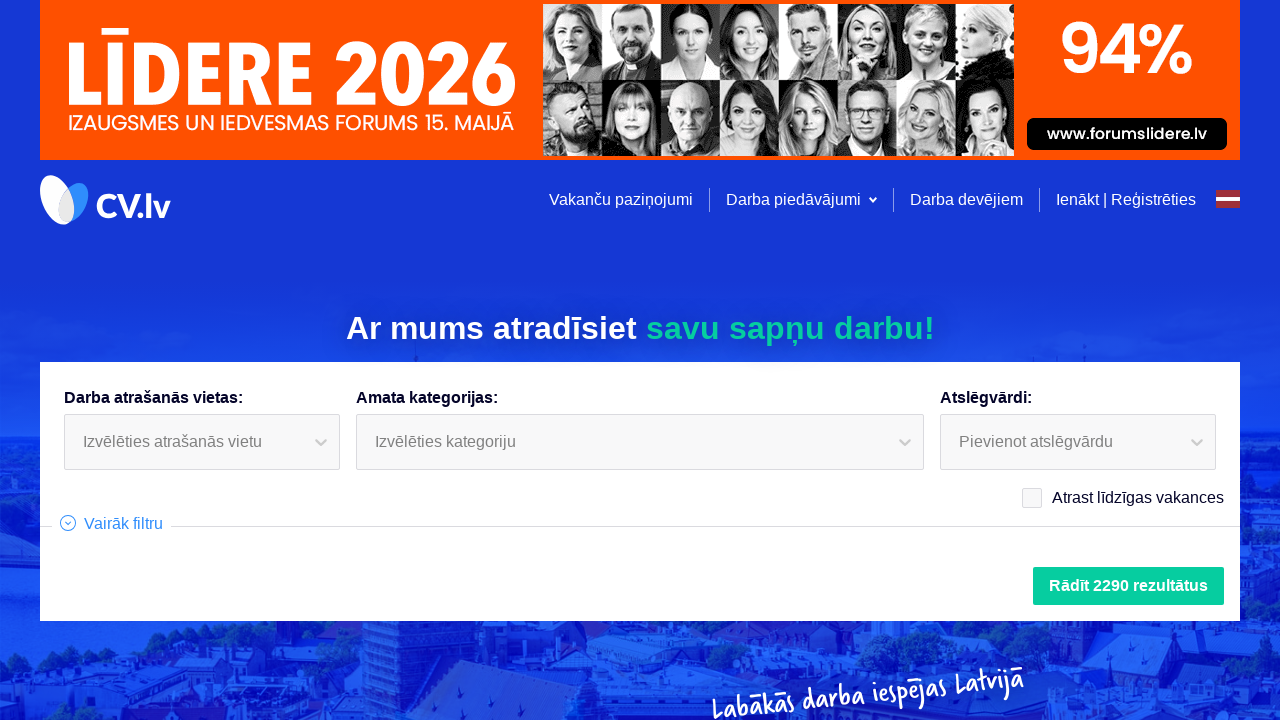

Search form keywords input field loaded
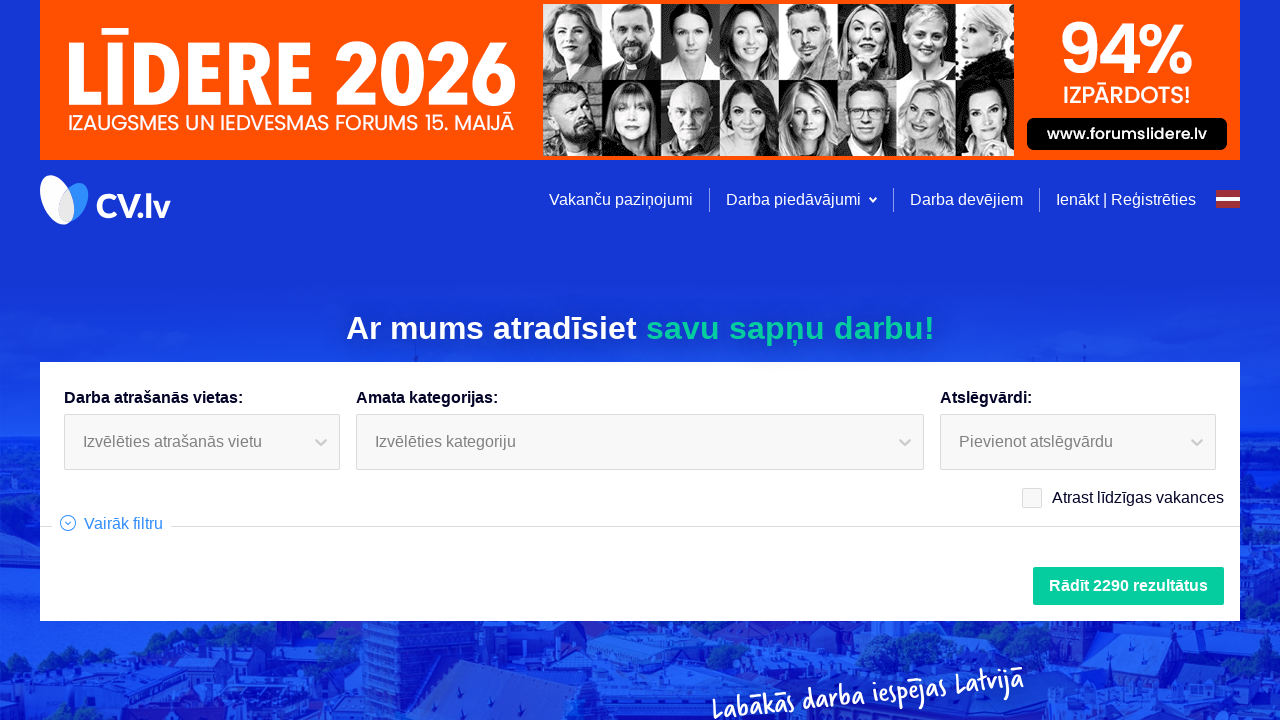

Filled search keywords input with 'software developer' on .search-form__keywords .react-select__input-container input
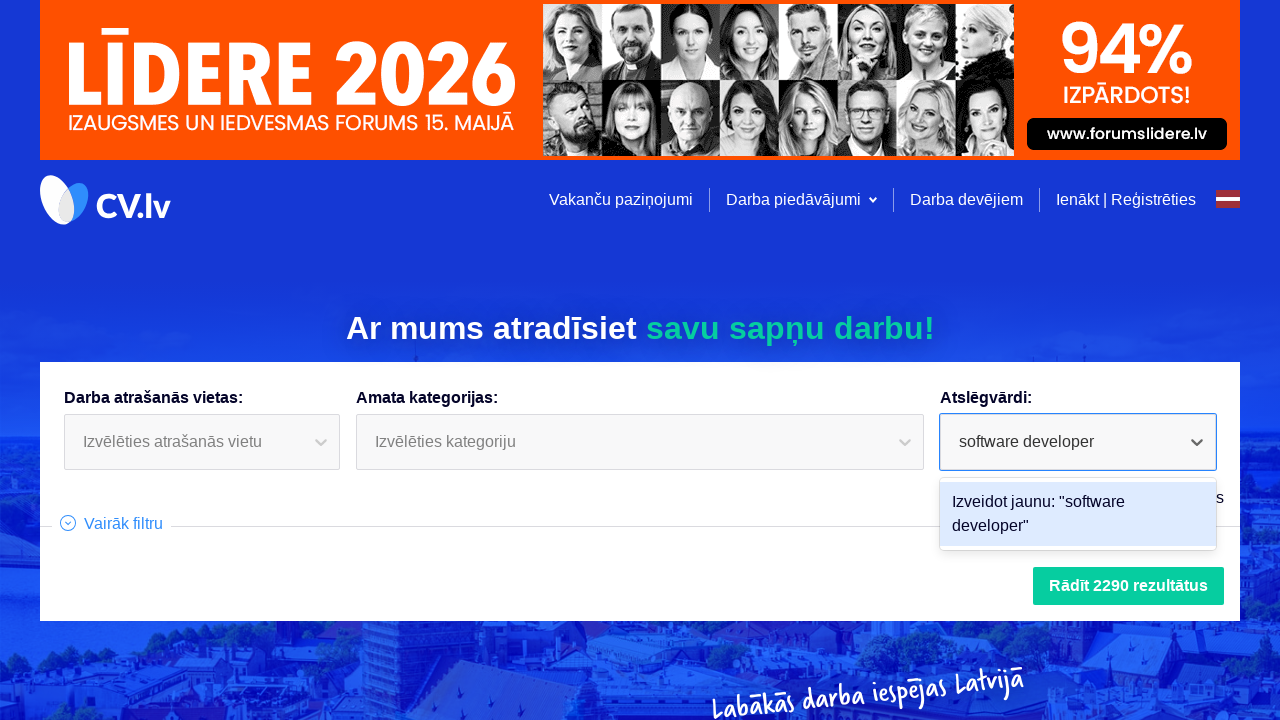

Pressed Enter to confirm search keyword on .search-form__keywords .react-select__input-container input
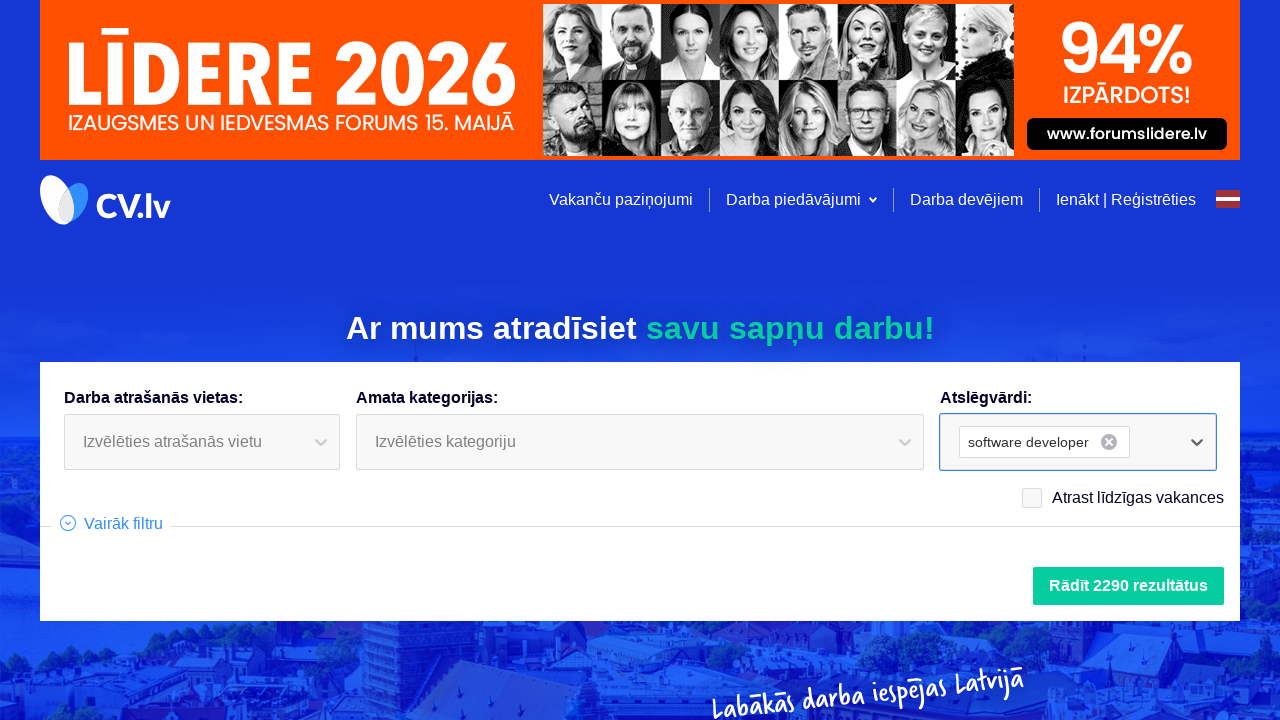

Clicked show results button to submit search form at (1131, 586) on .search-form-footer button
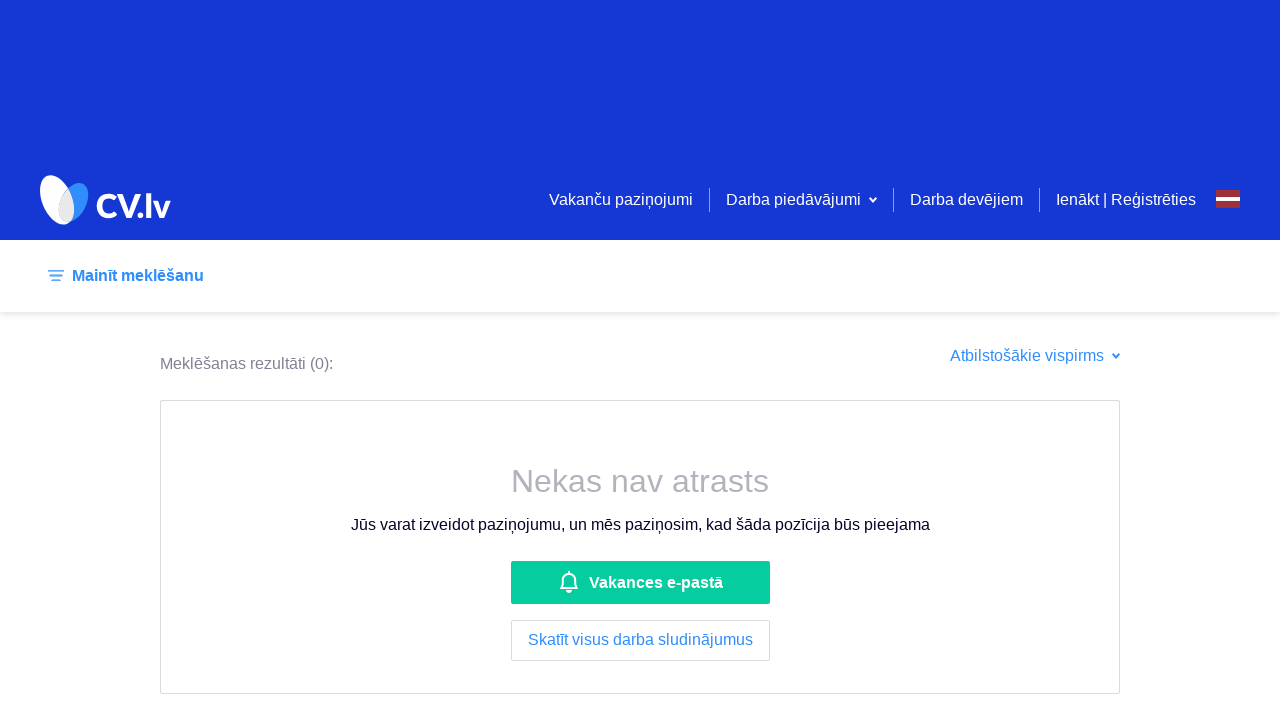

Job listing results loaded successfully
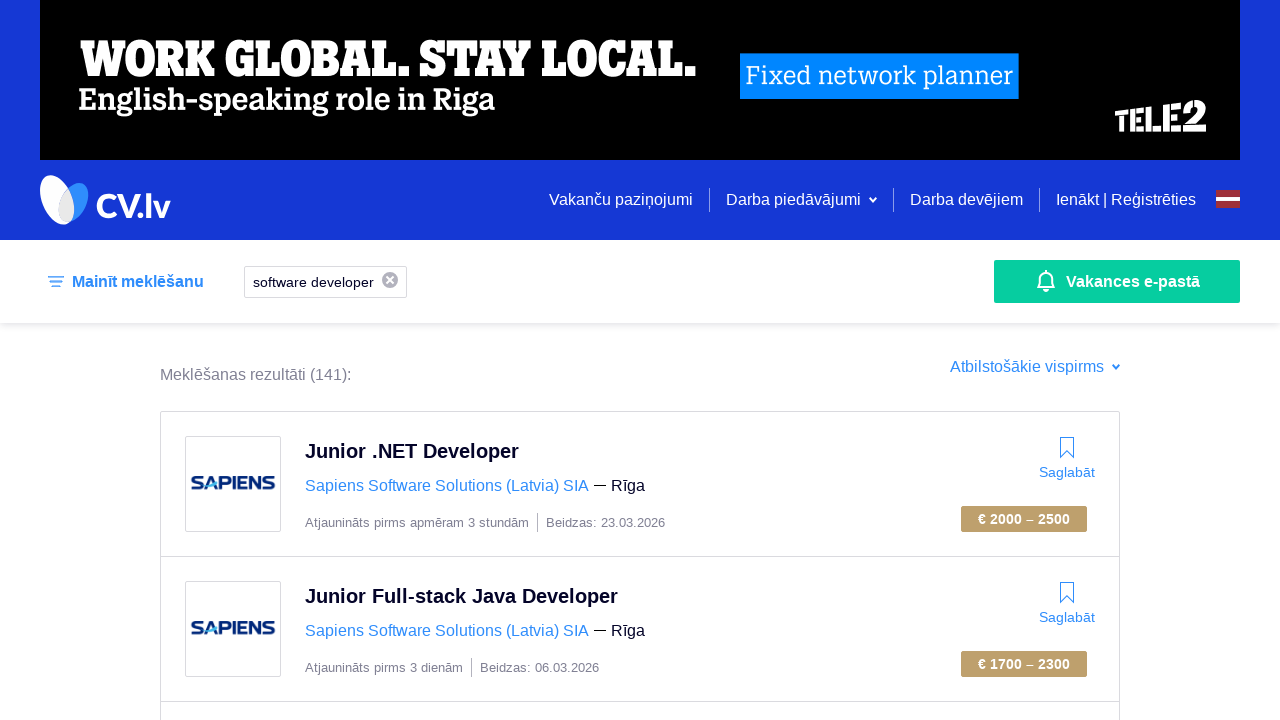

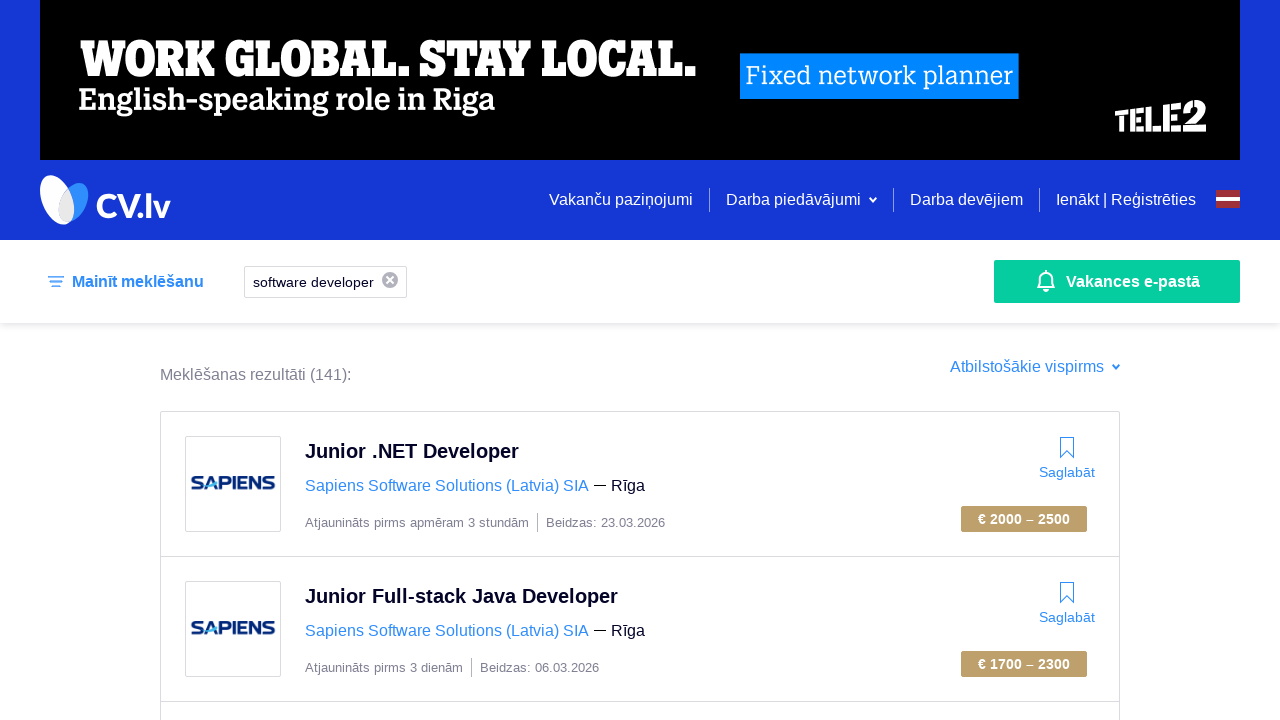